Clicks on Submit New Language menu and verifies the submenu item text

Starting URL: http://www.99-bottles-of-beer.net/

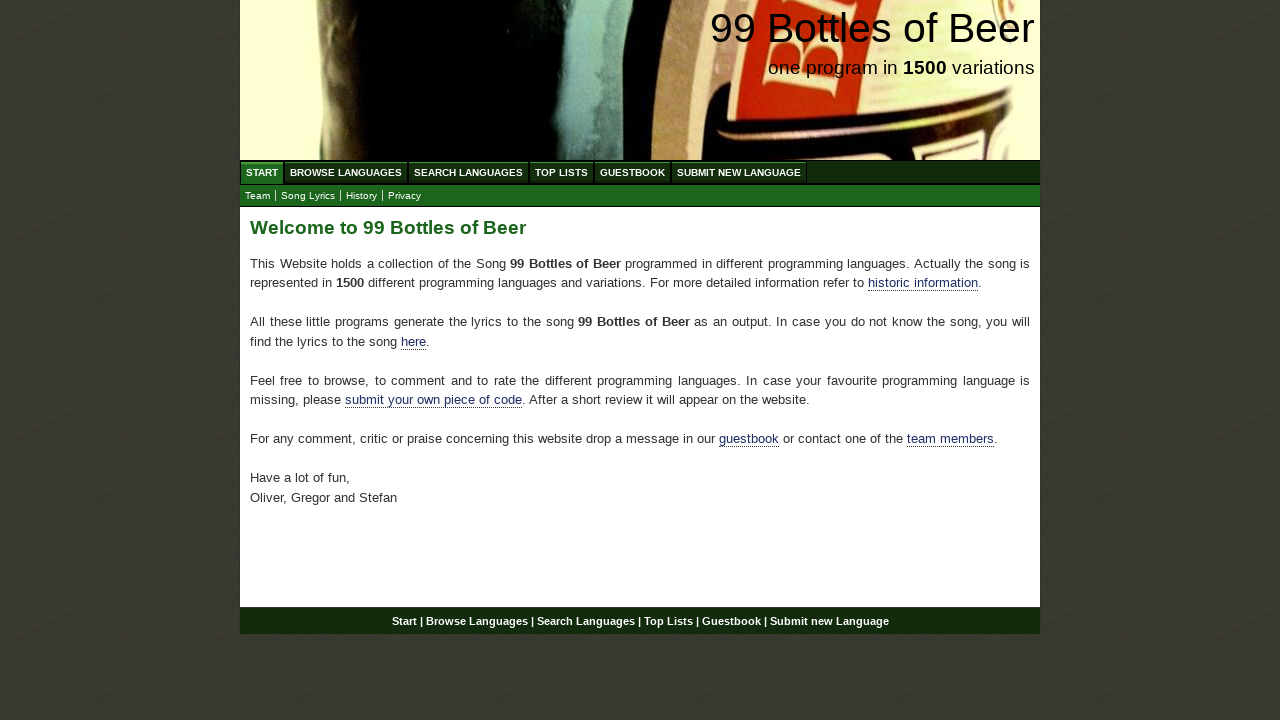

Clicked on Submit New Language menu item at (739, 172) on xpath=//body/div[@id='wrap']/div[@id='navigation']/ul[@id='menu']/li/a[@href='/s
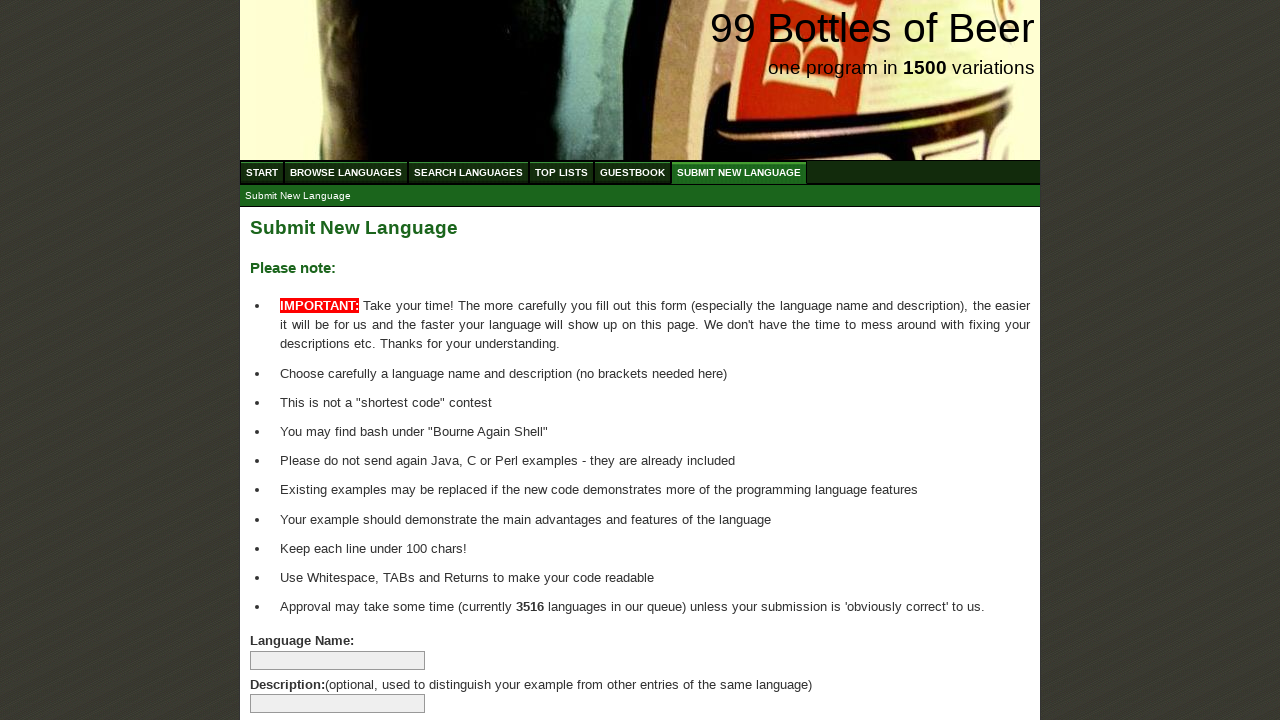

Verified submenu item appeared with correct text
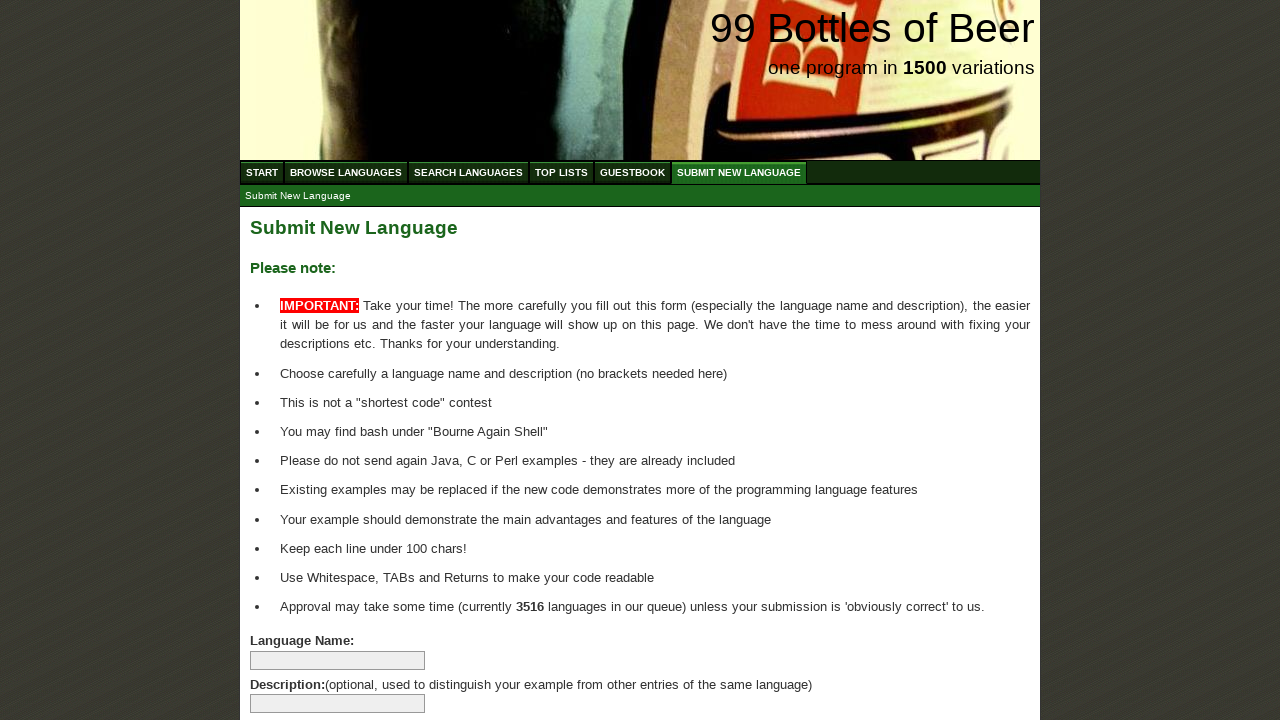

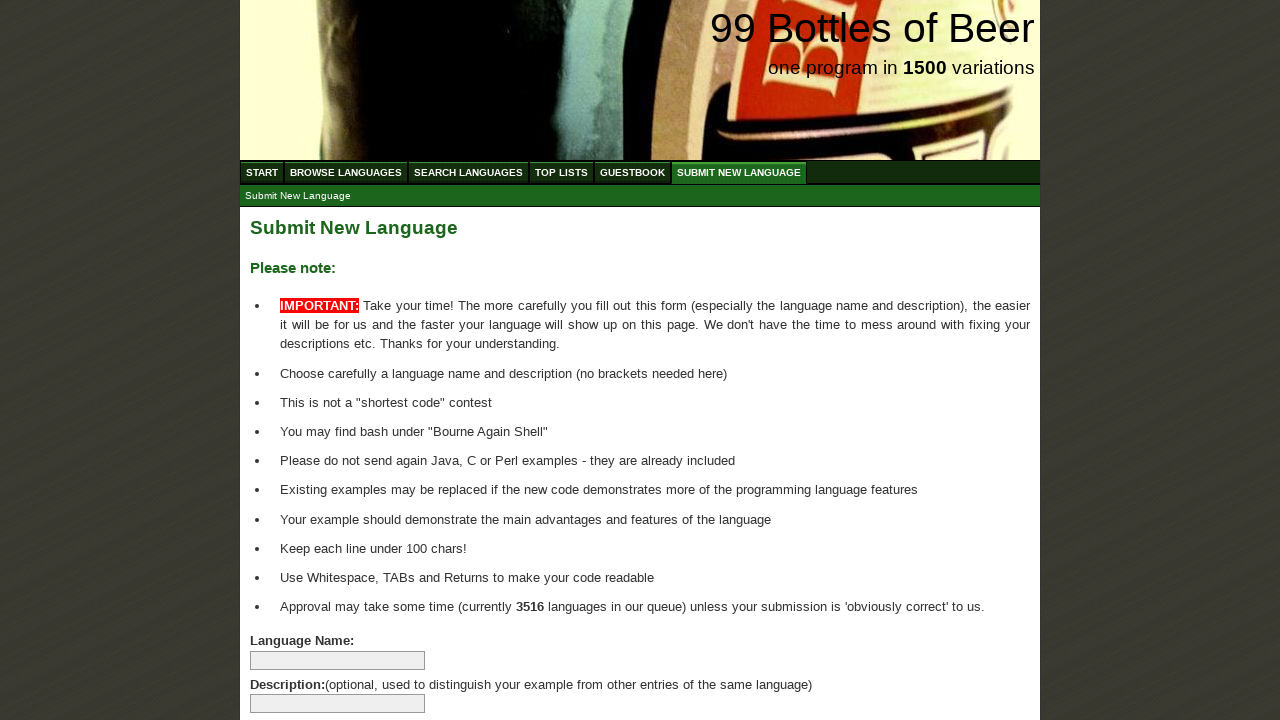